Tests scenario text field submission

Starting URL: http://testingchallenges.thetestingmap.org/challenge7.php

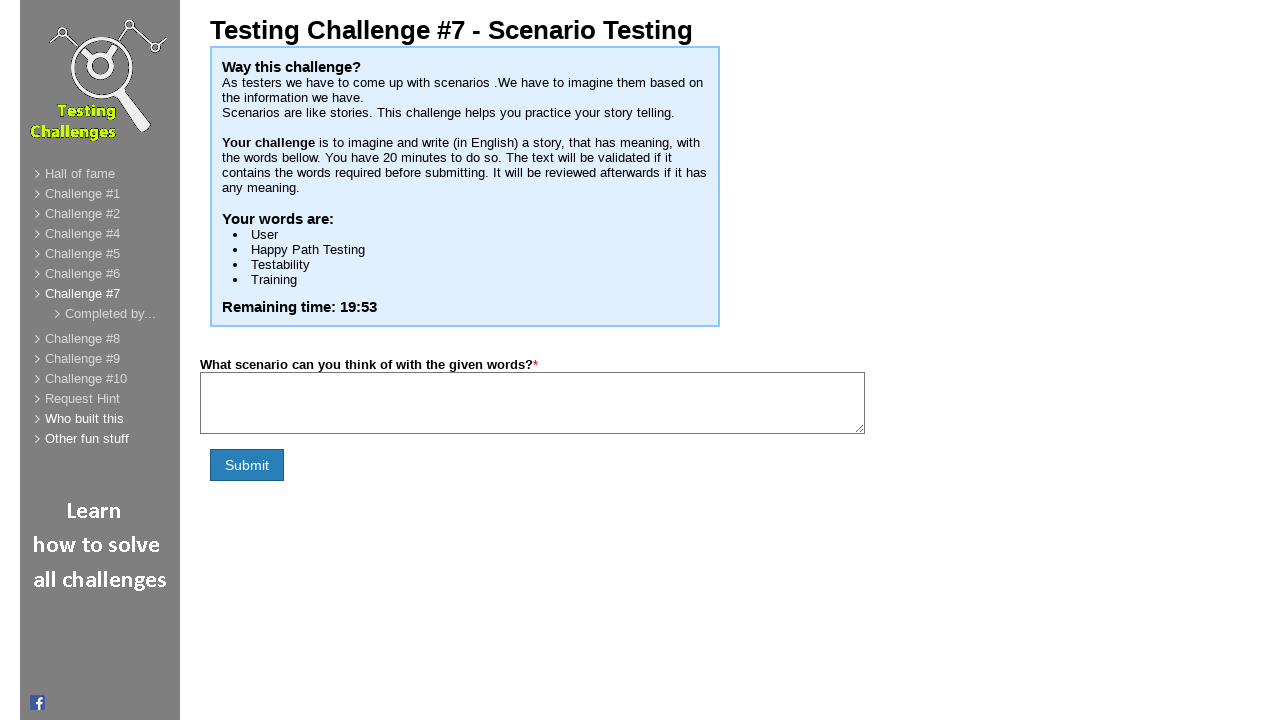

Filled scenario text field with 'Some text' on textarea[name='scenario']
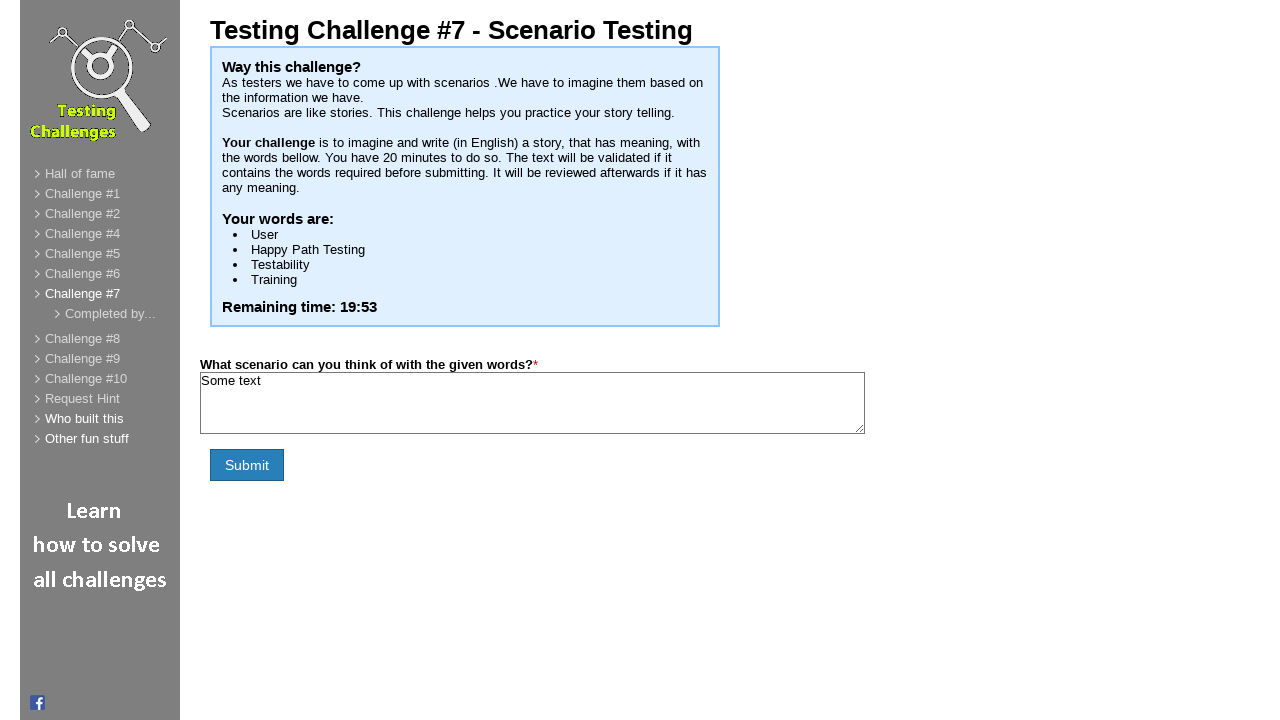

Clicked form submit button at (247, 465) on input[name='formSubmit']
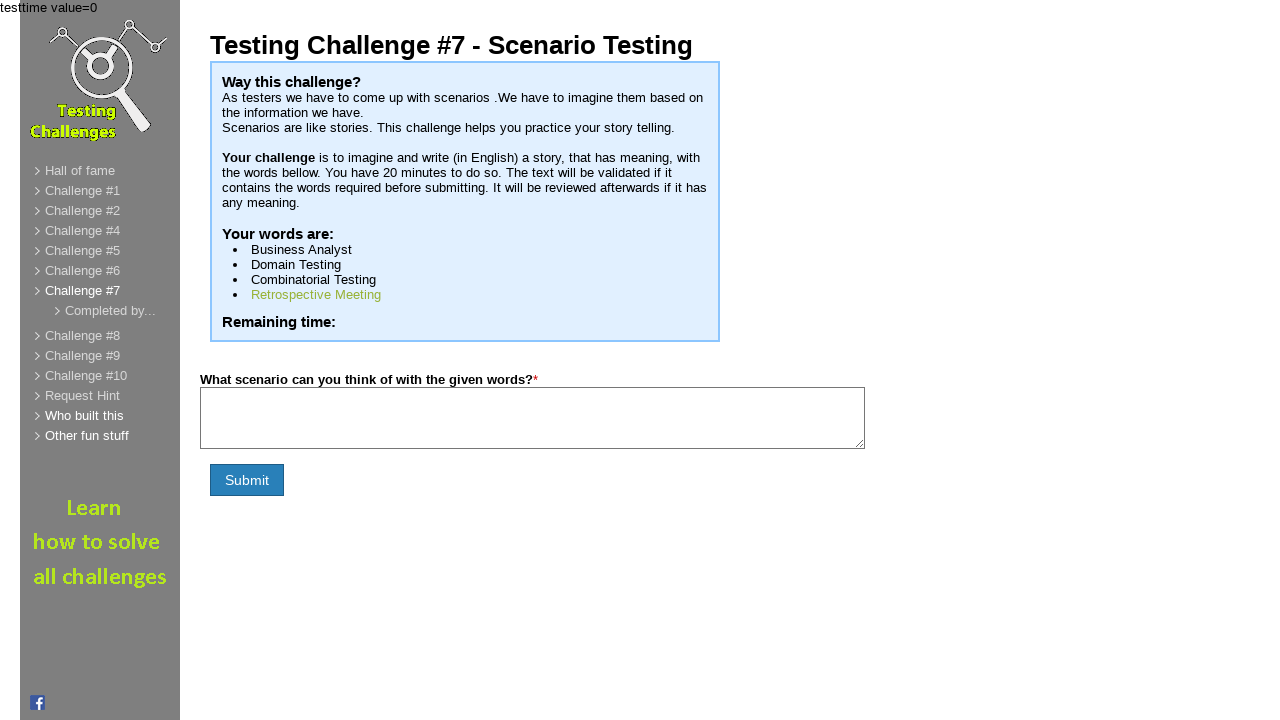

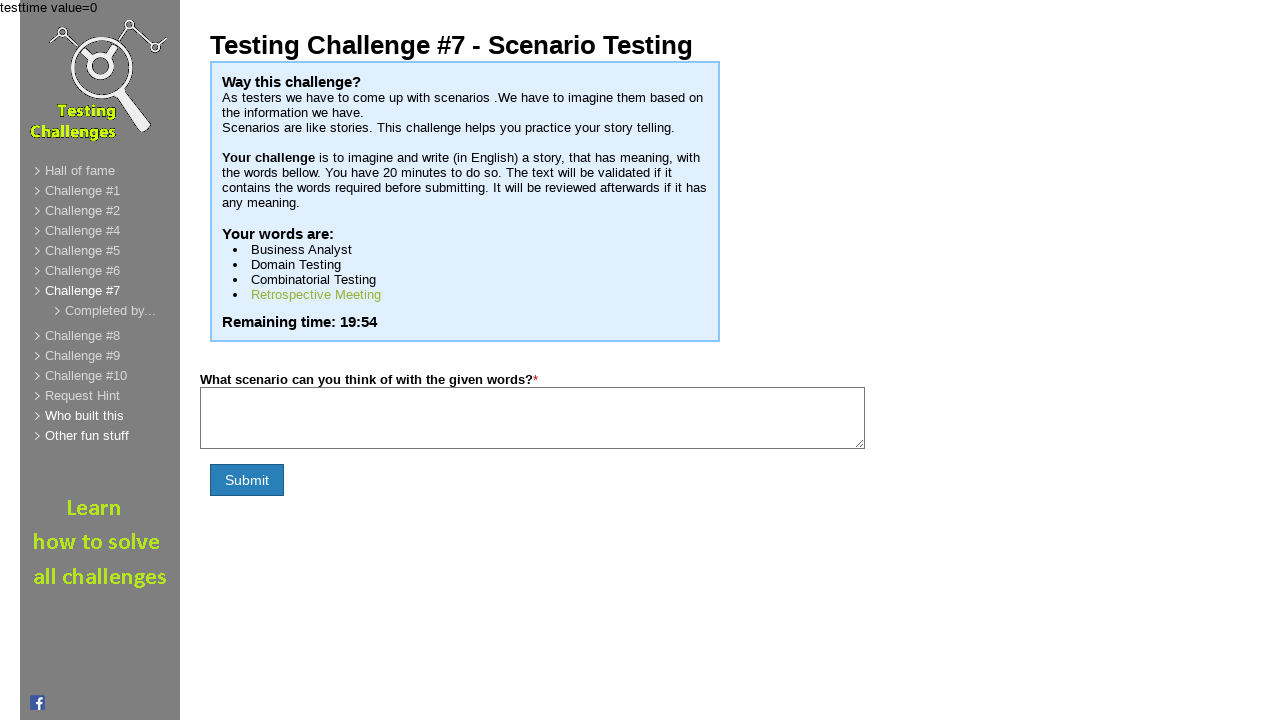